Tests element visibility behavior by clicking a button and waiting for an element to become invisible

Starting URL: https://www.leafground.com/waits.xhtml

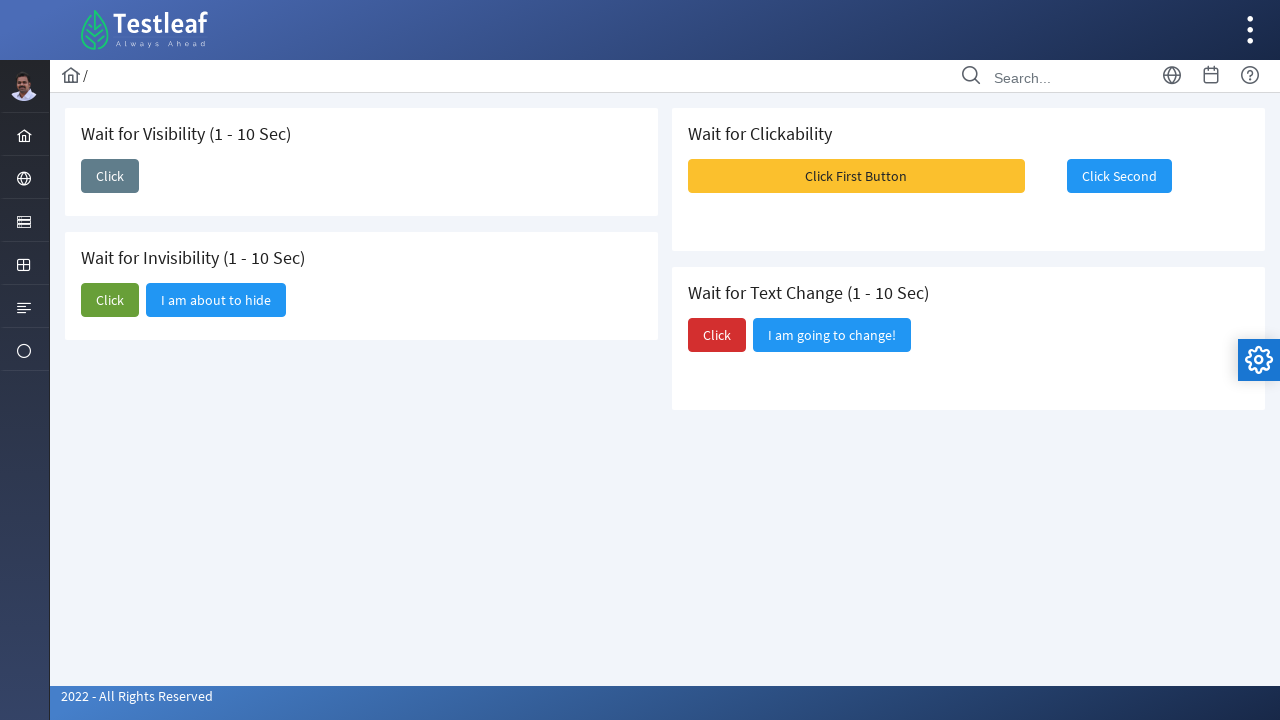

Clicked the button to trigger element visibility change at (110, 300) on xpath=(//span[text()='Click'])[2]
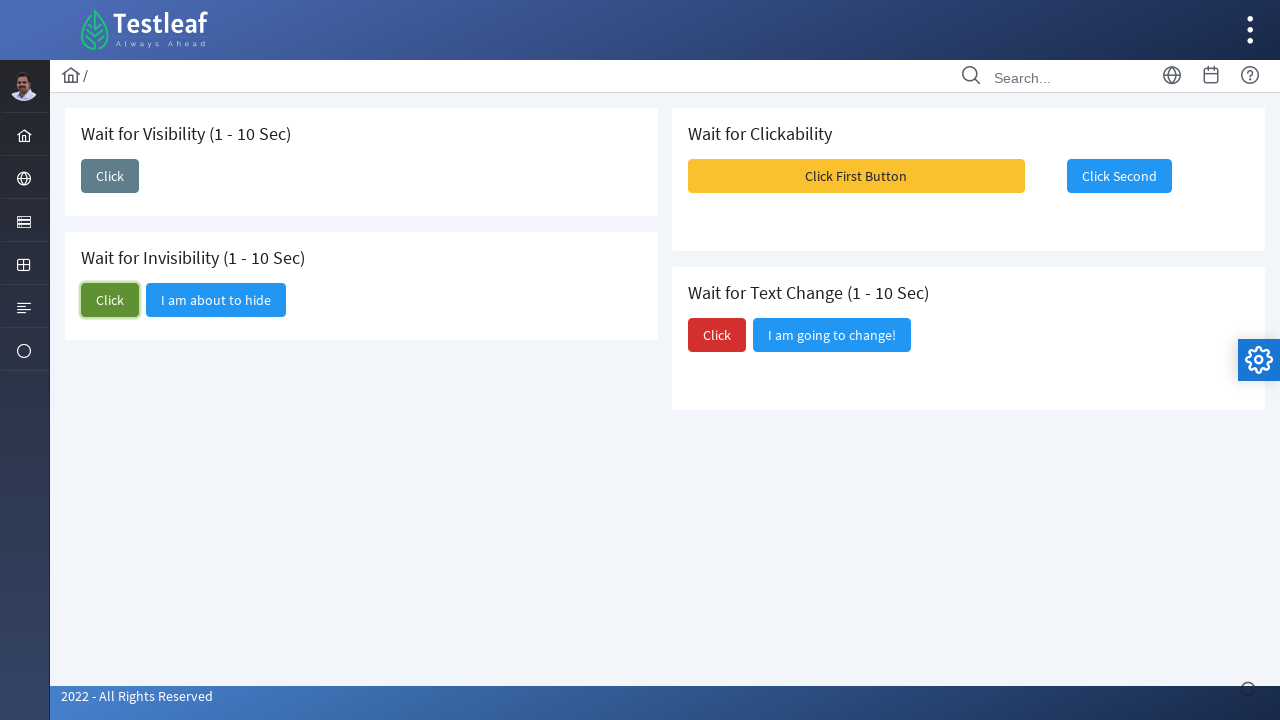

Element became invisible as expected
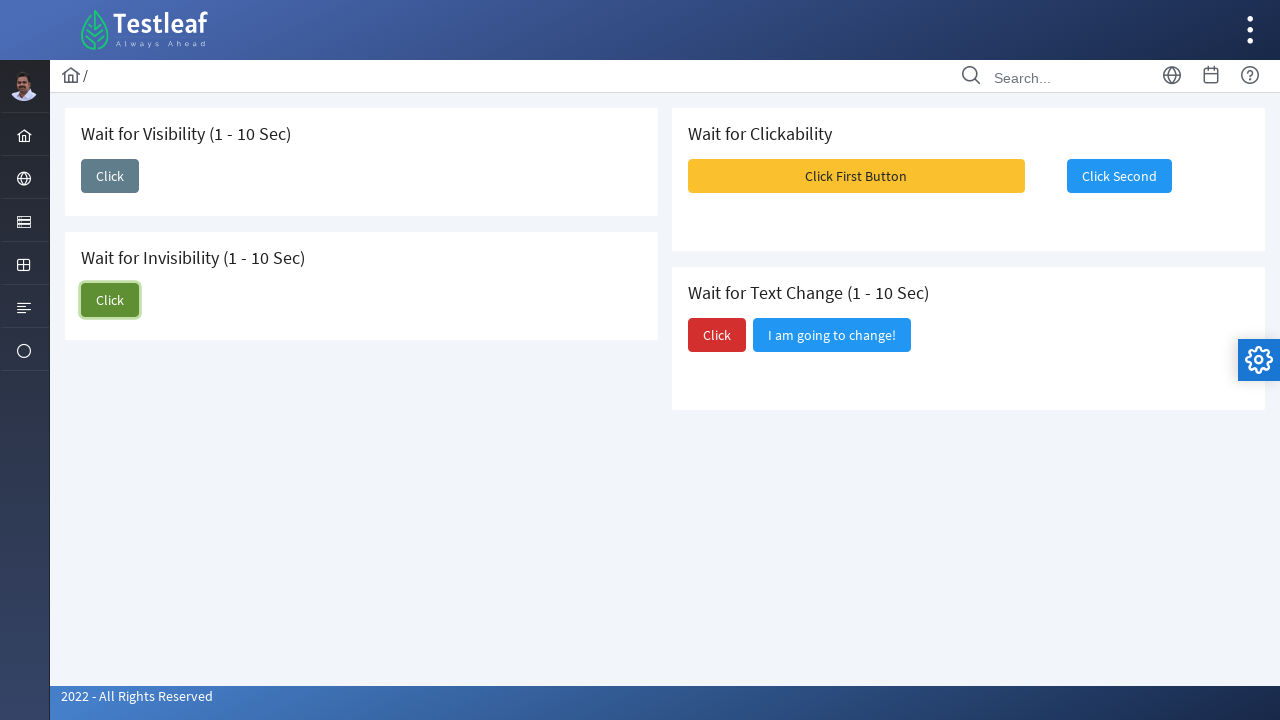

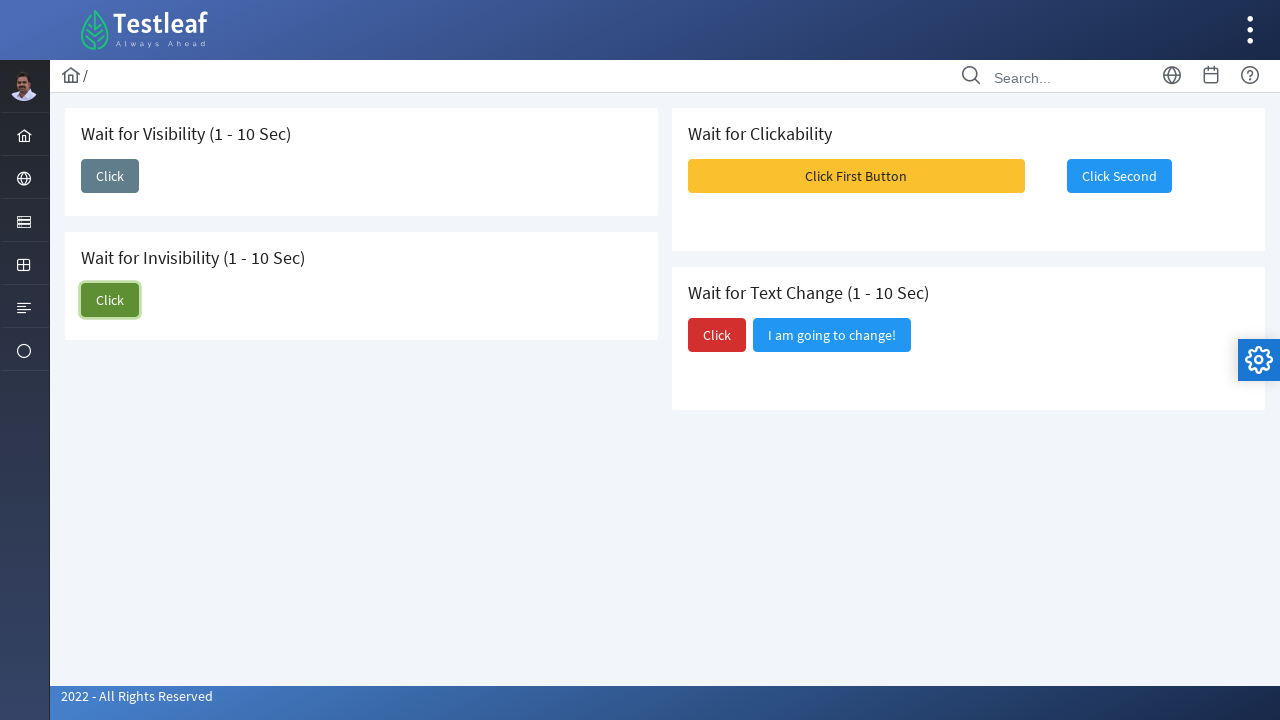